Tests editing an existing record in the web table

Starting URL: https://demoqa.com/elements

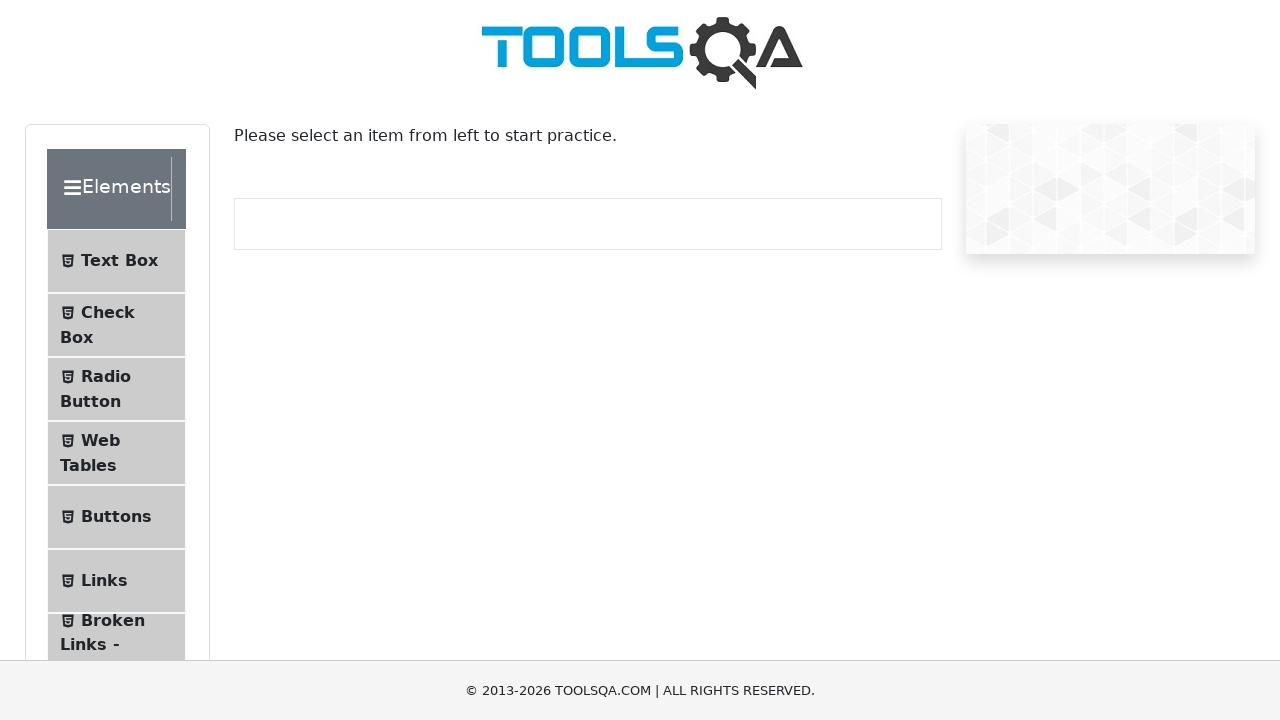

Navigated to Web Tables section at (116, 453) on #item-3
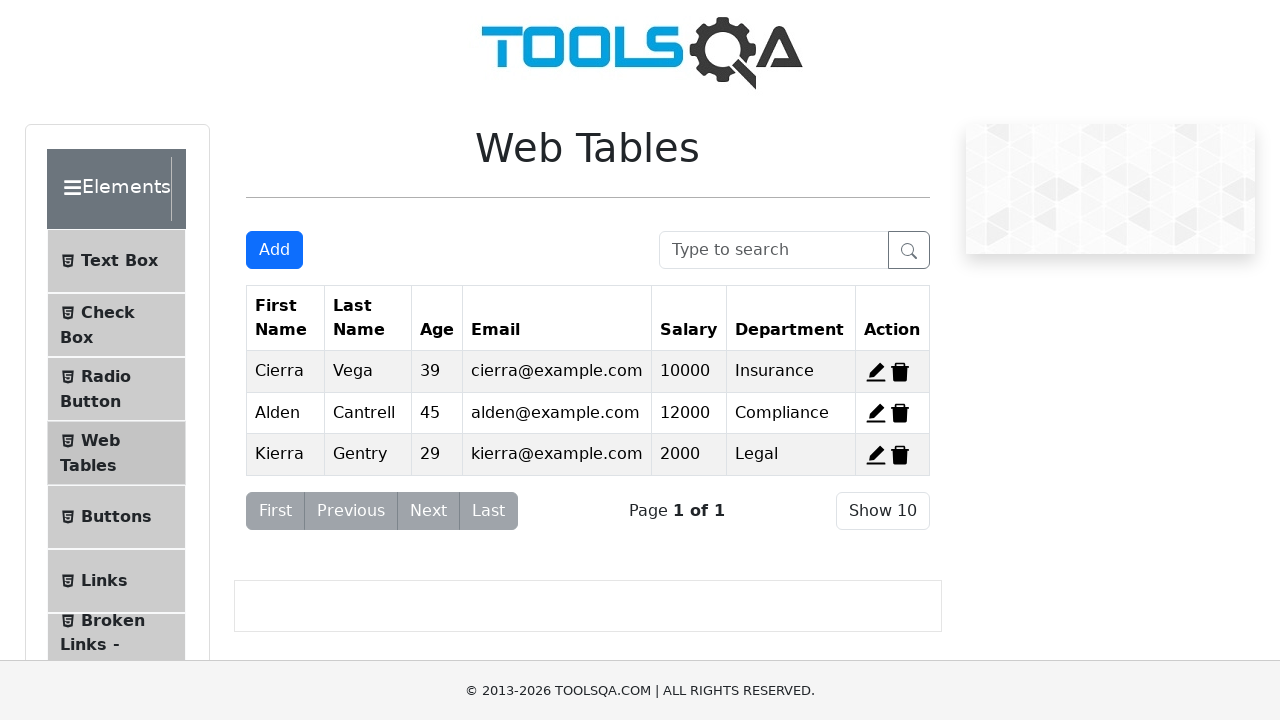

Clicked edit icon on second record at (876, 413) on #edit-record-2
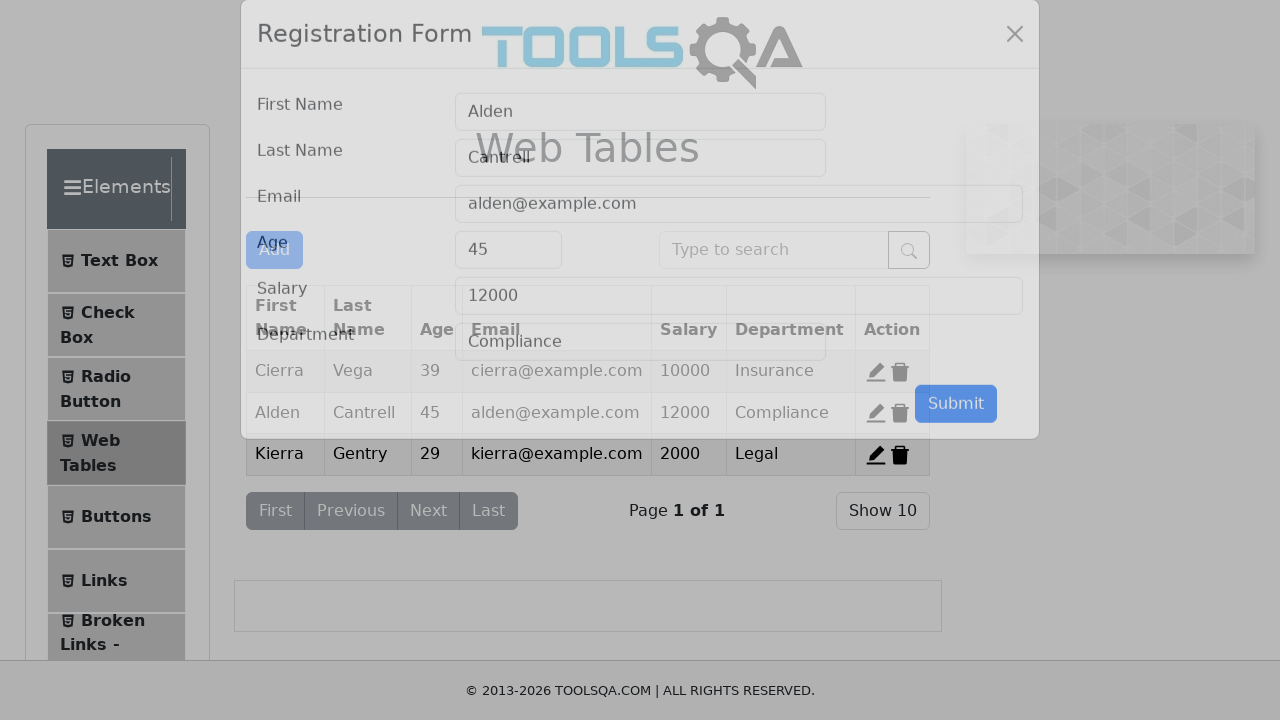

Filled first name field with 'Test' on #firstName
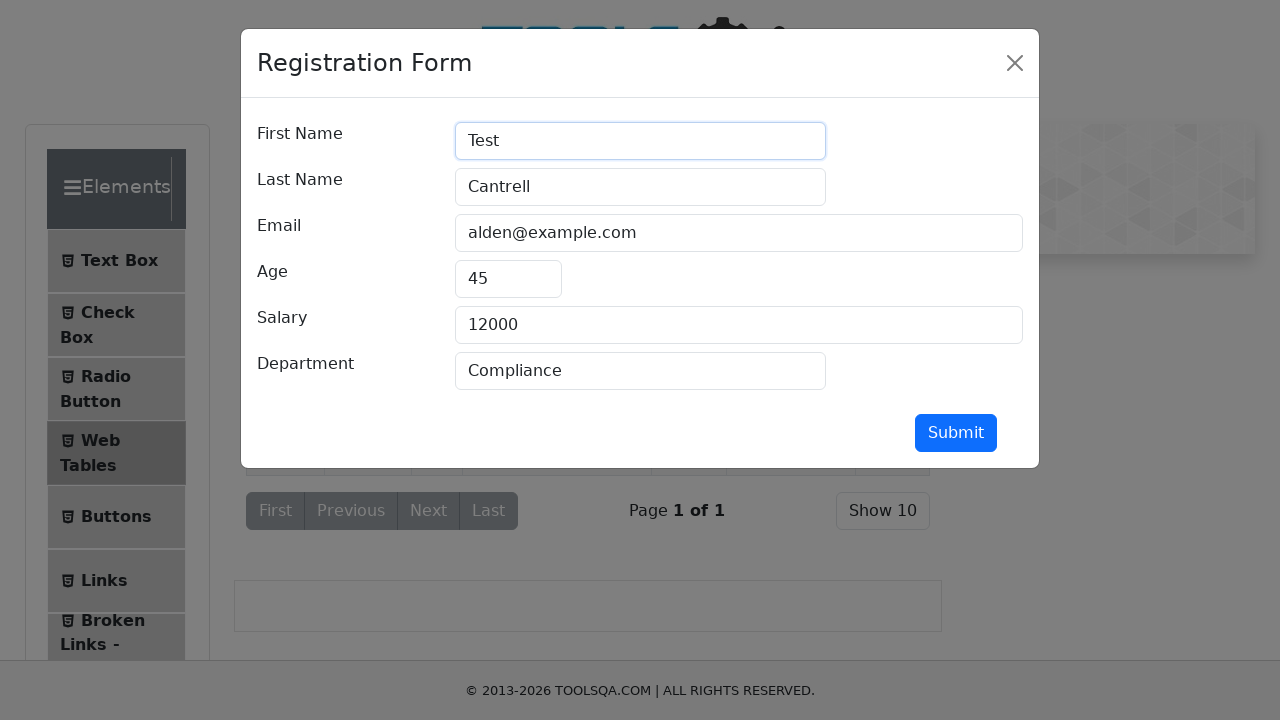

Clicked submit button to save changes at (956, 433) on #submit
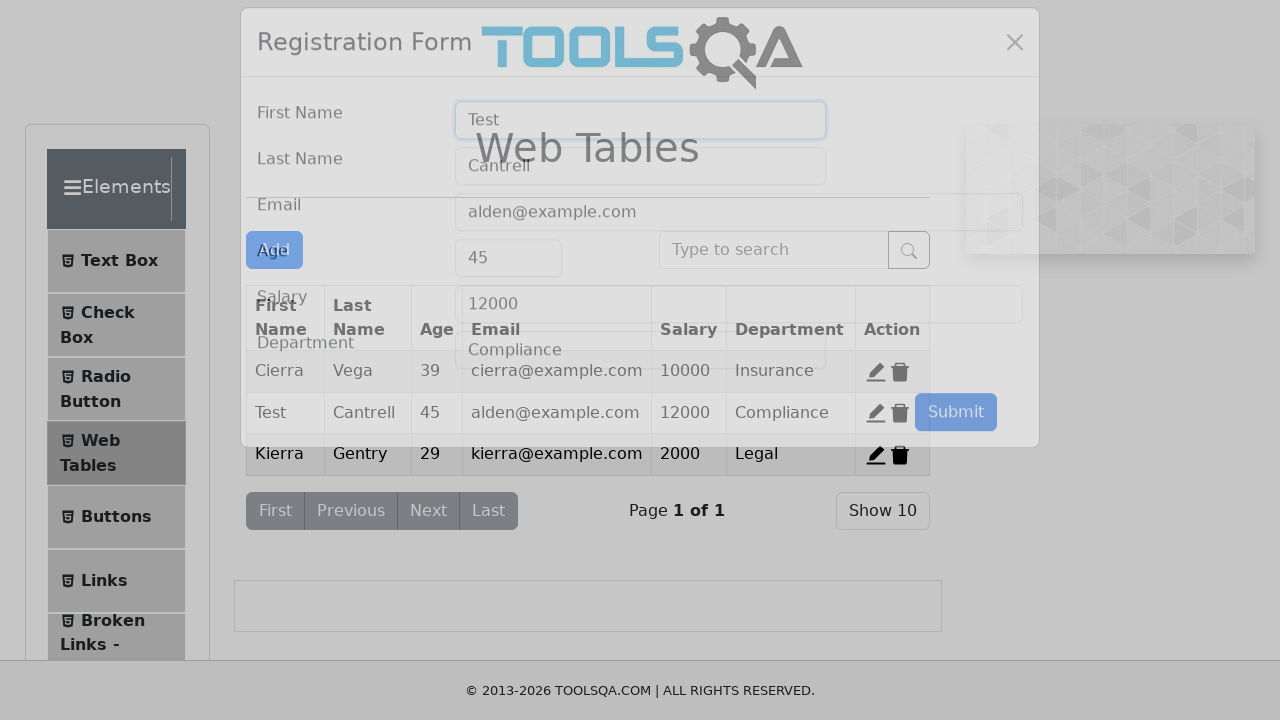

Verified record was updated with new first name 'Test'
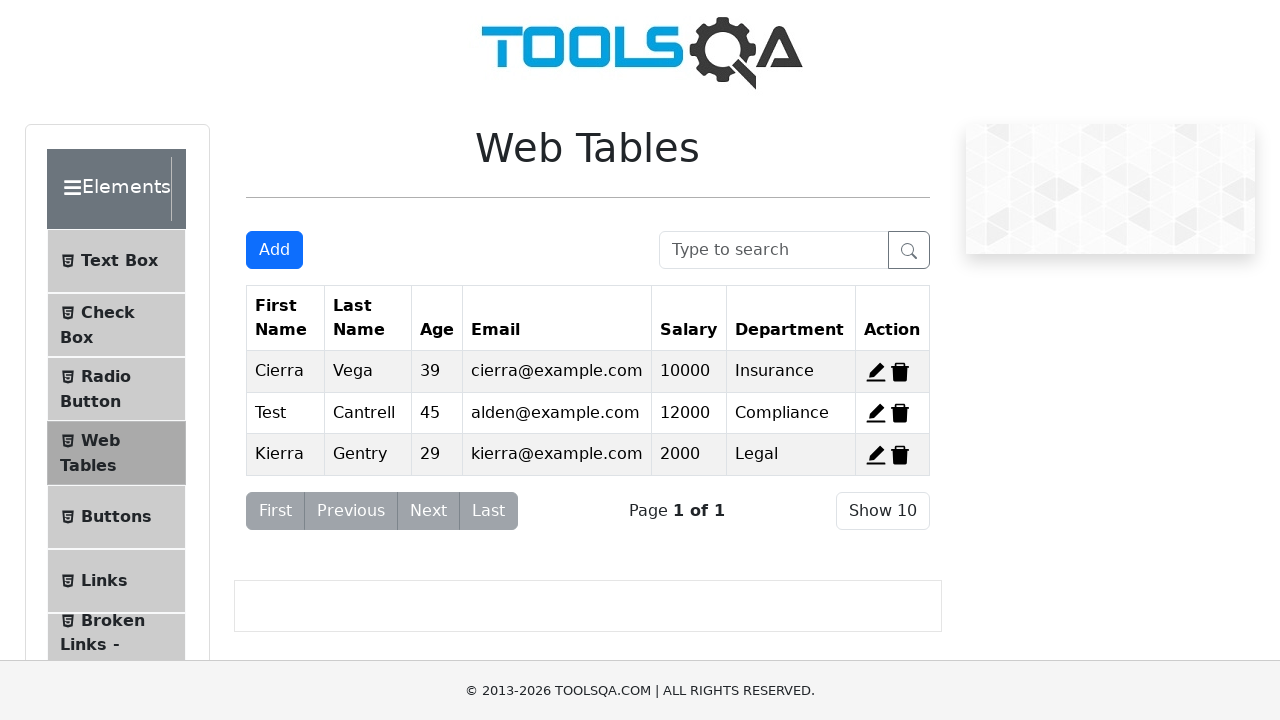

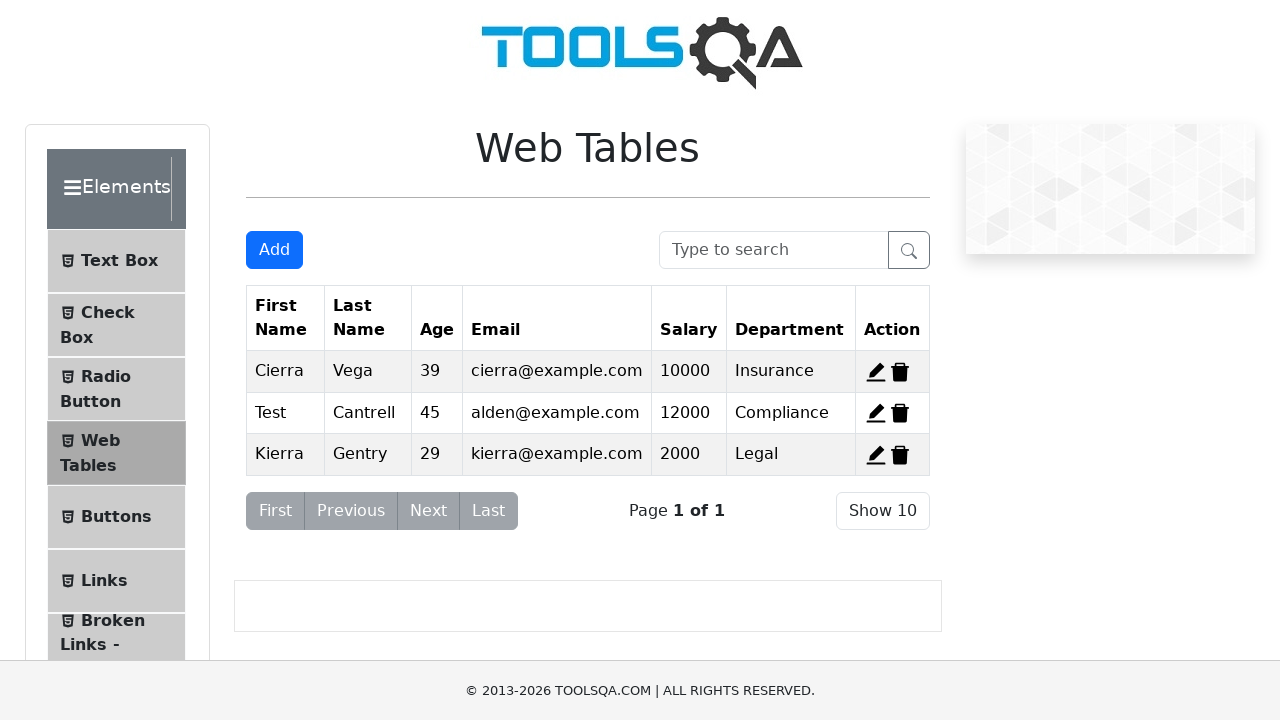